Joins a live student session by entering a student name, clicking OK, and handling media permissions to participate in what appears to be a live streaming/conferencing session.

Starting URL: https://live.monetanalytics.com/stu_proc/student.html#

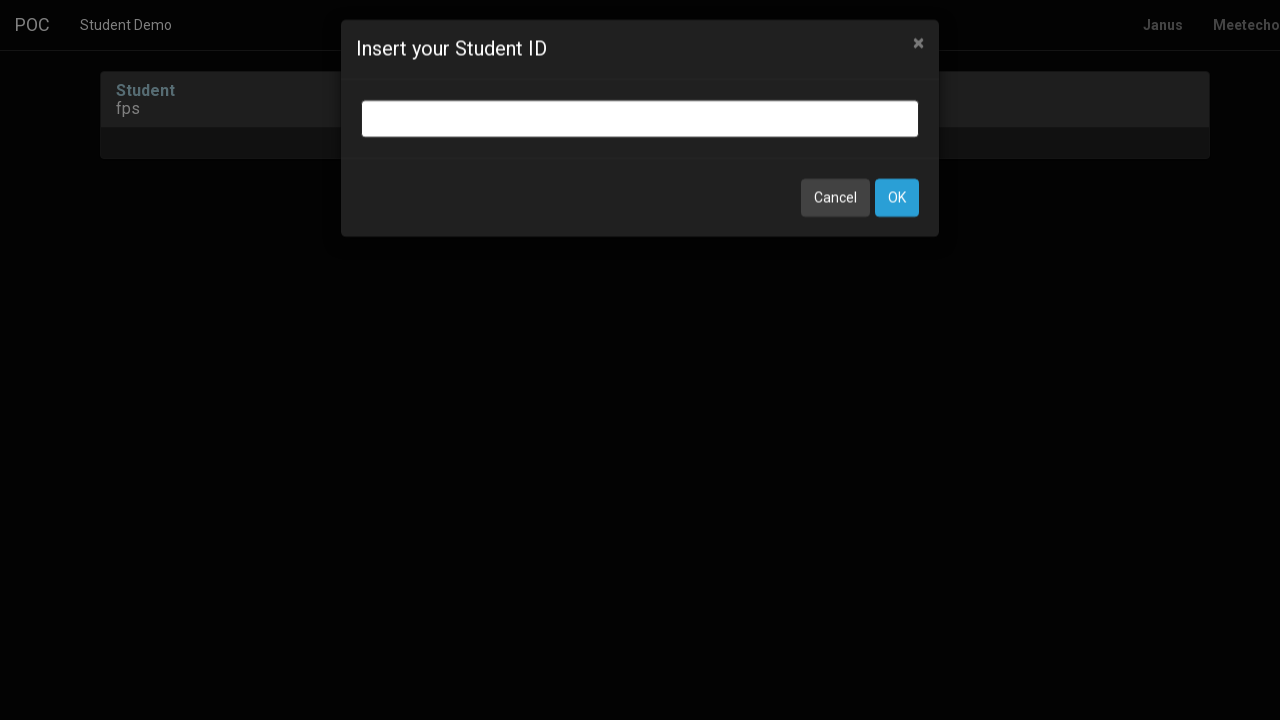

Filled student name field with 'Student-71' on input.bootbox-input.bootbox-input-text.form-control
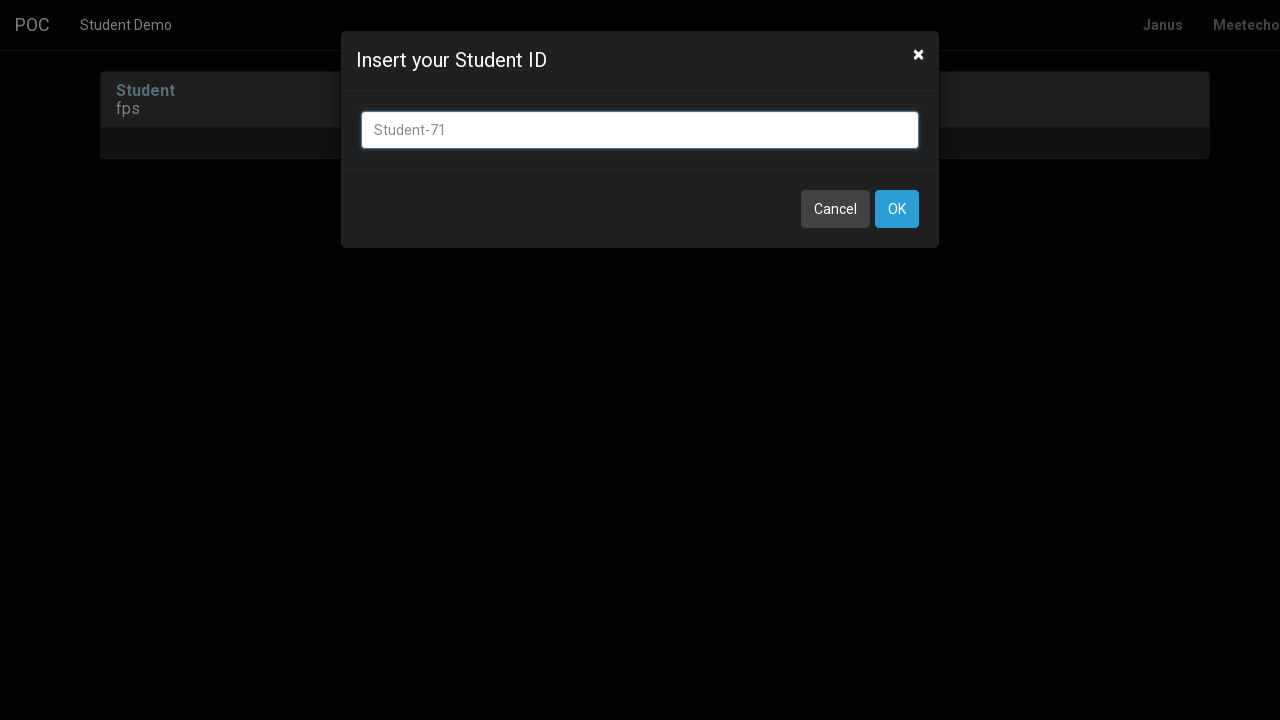

Retrieved and printed page title
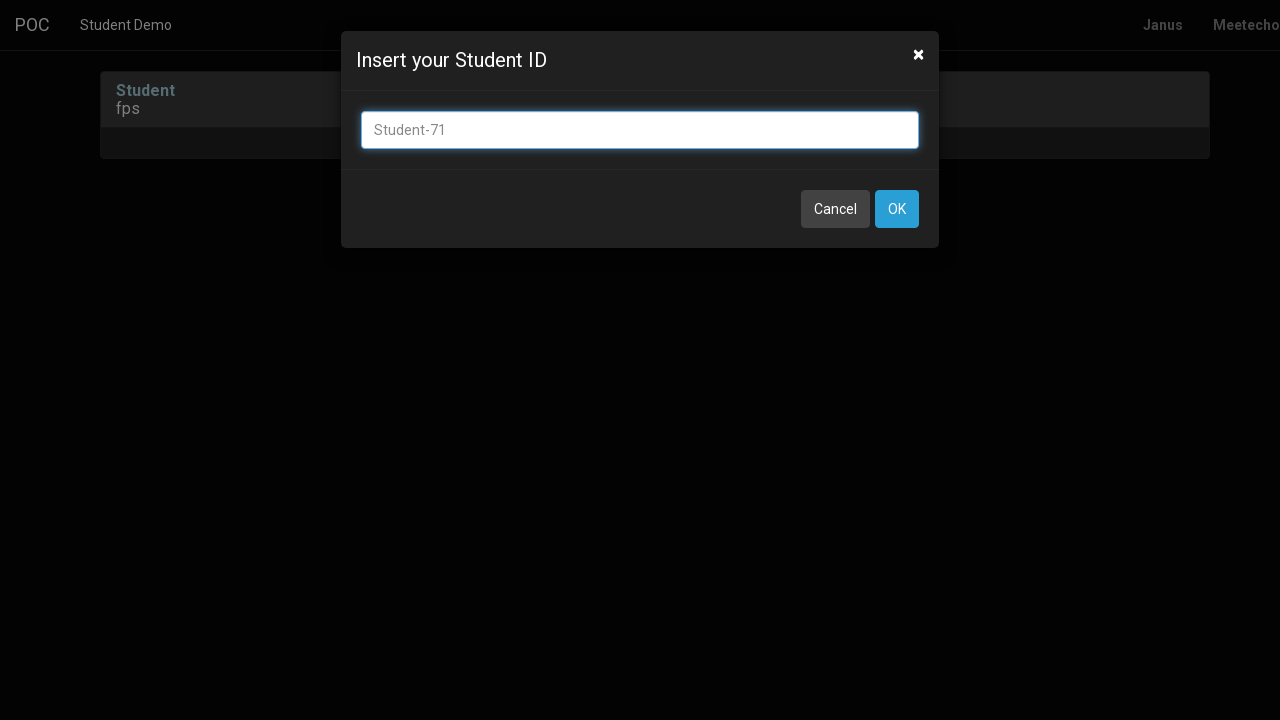

Clicked OK button to submit student name at (897, 209) on button:has-text('OK')
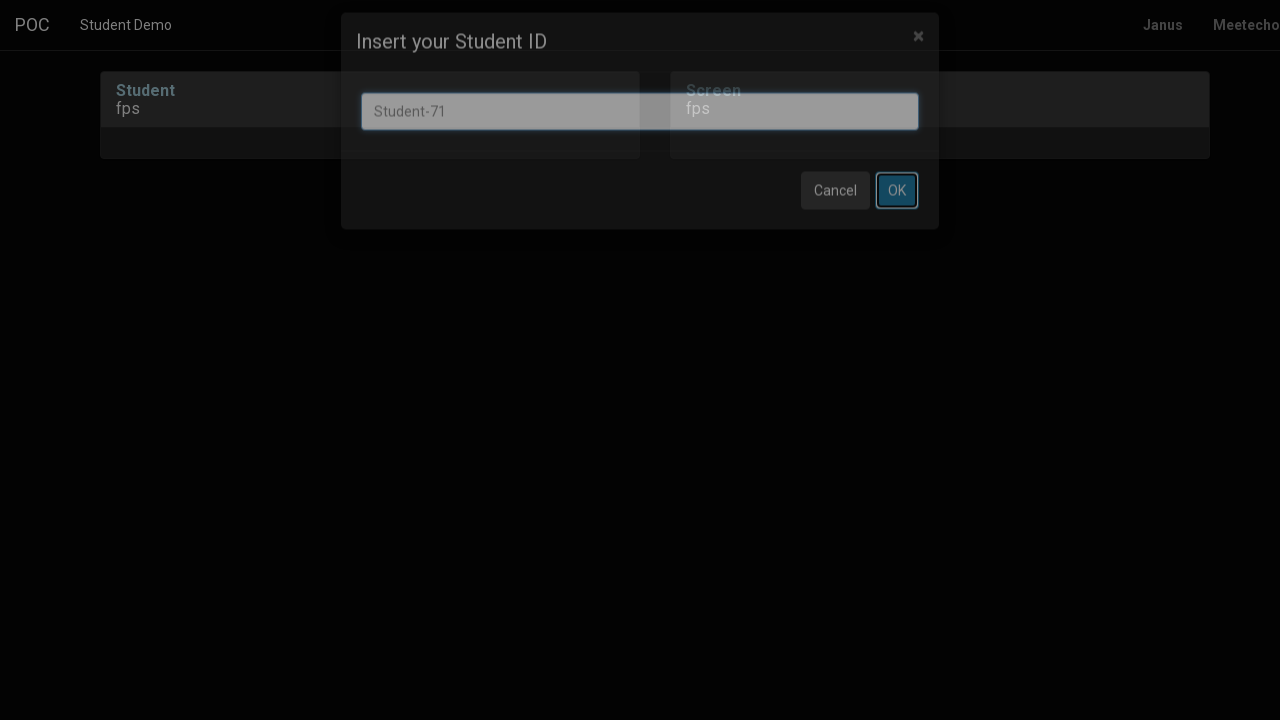

Waited 8 seconds for page processing and media elements to load
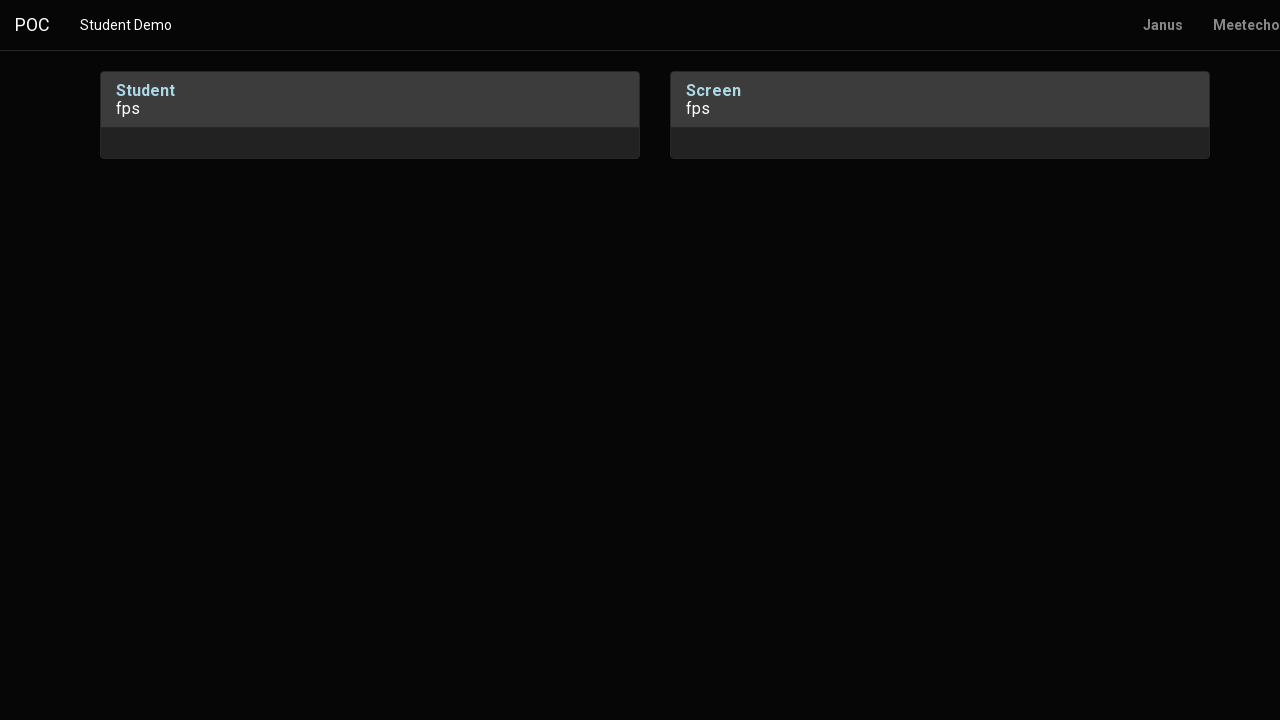

Pressed Tab to navigate UI elements
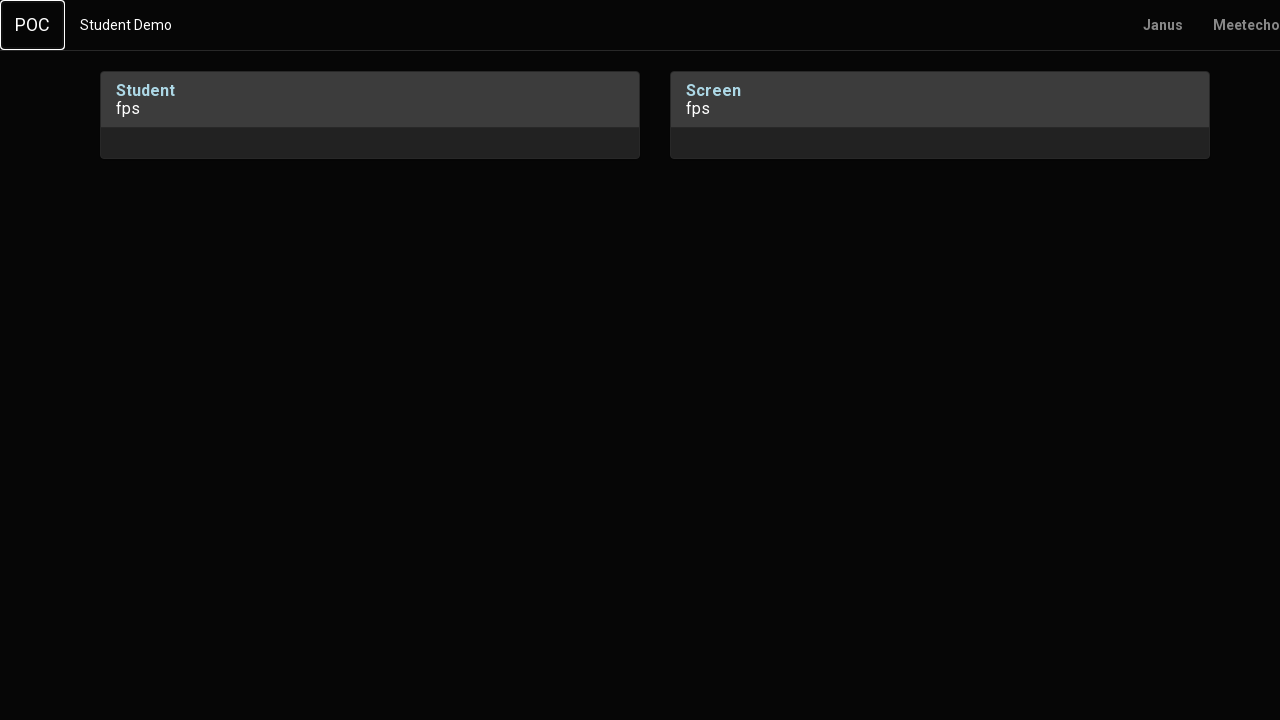

Waited 1 second after Tab press
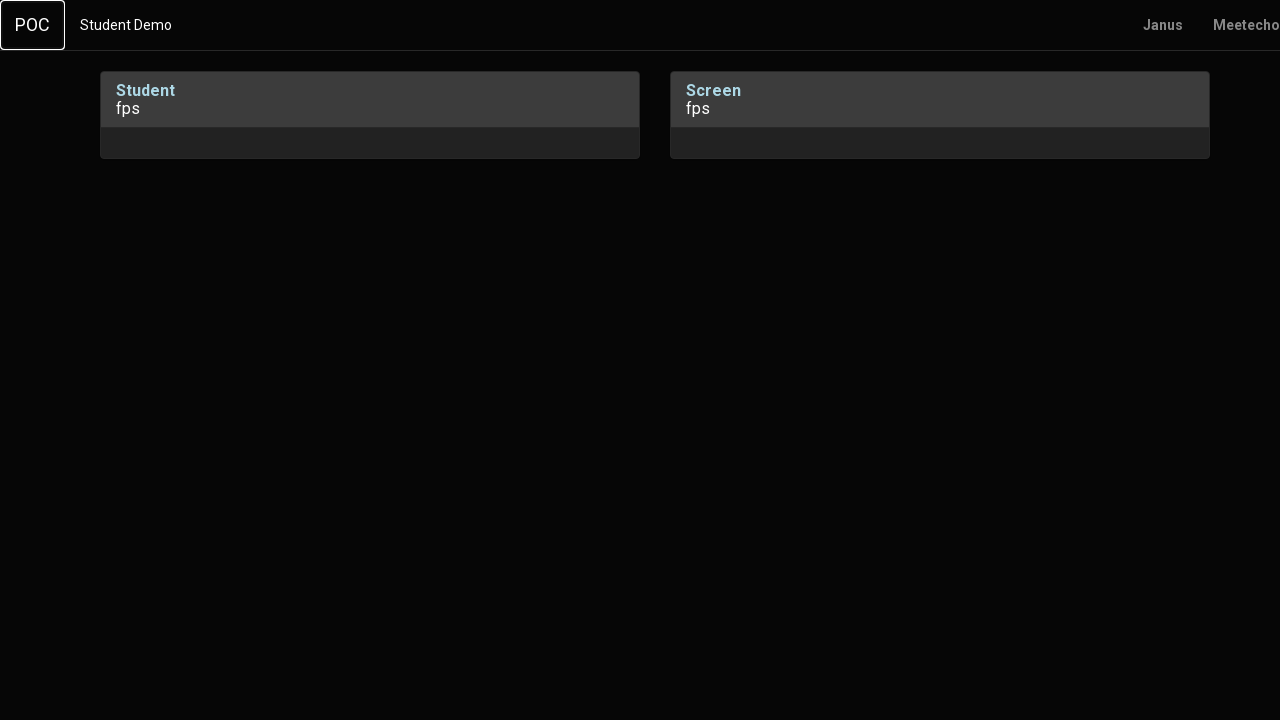

Pressed Enter to confirm selection
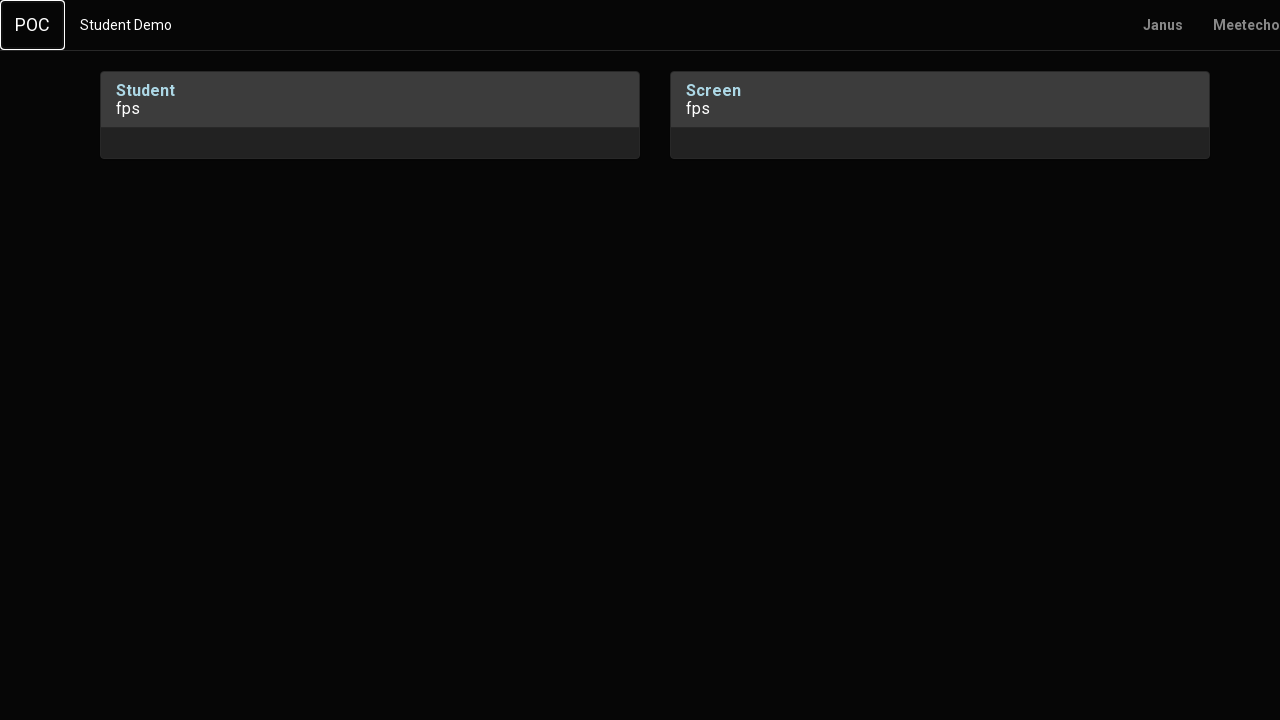

Waited 2 seconds after Enter press
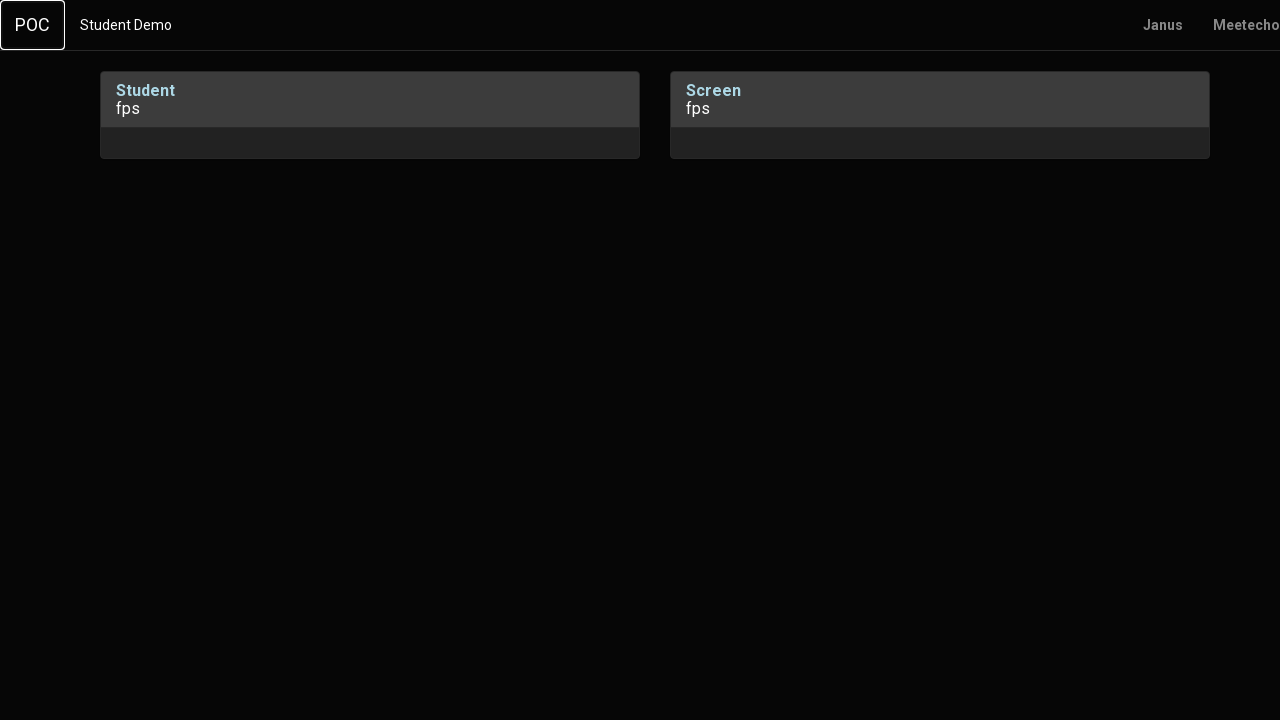

Pressed Tab for additional navigation
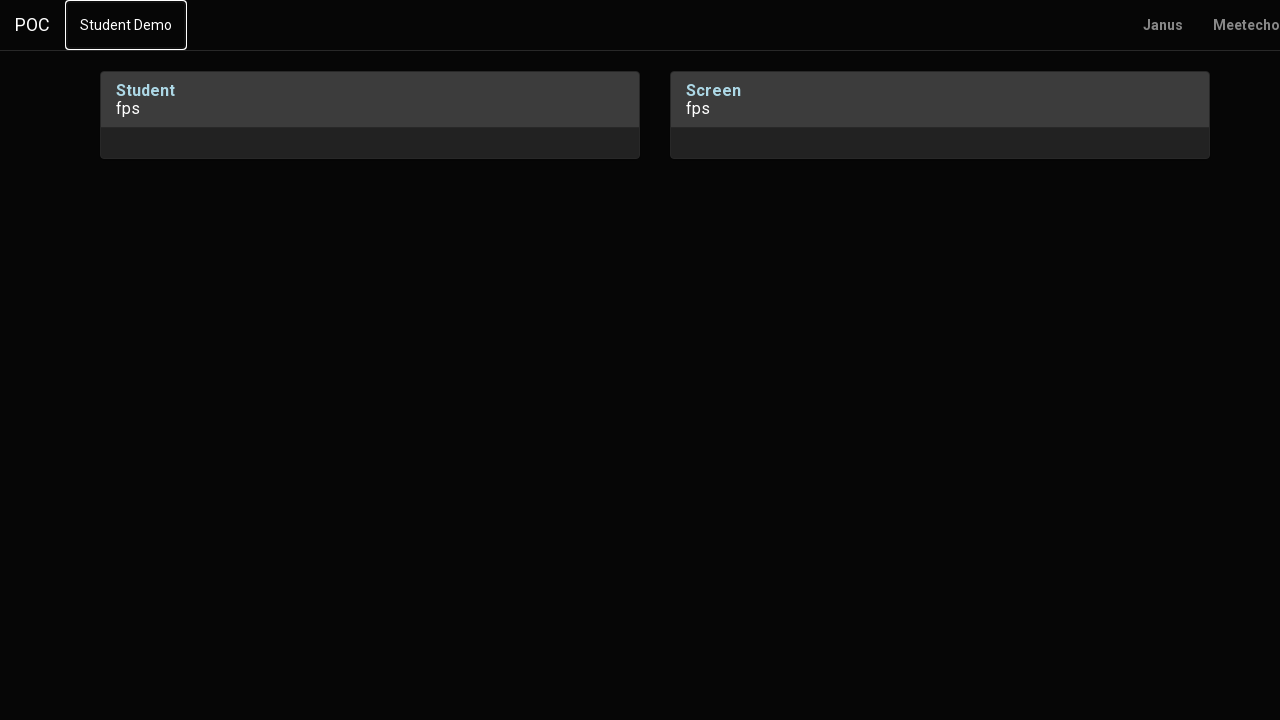

Waited 1 second after Tab press
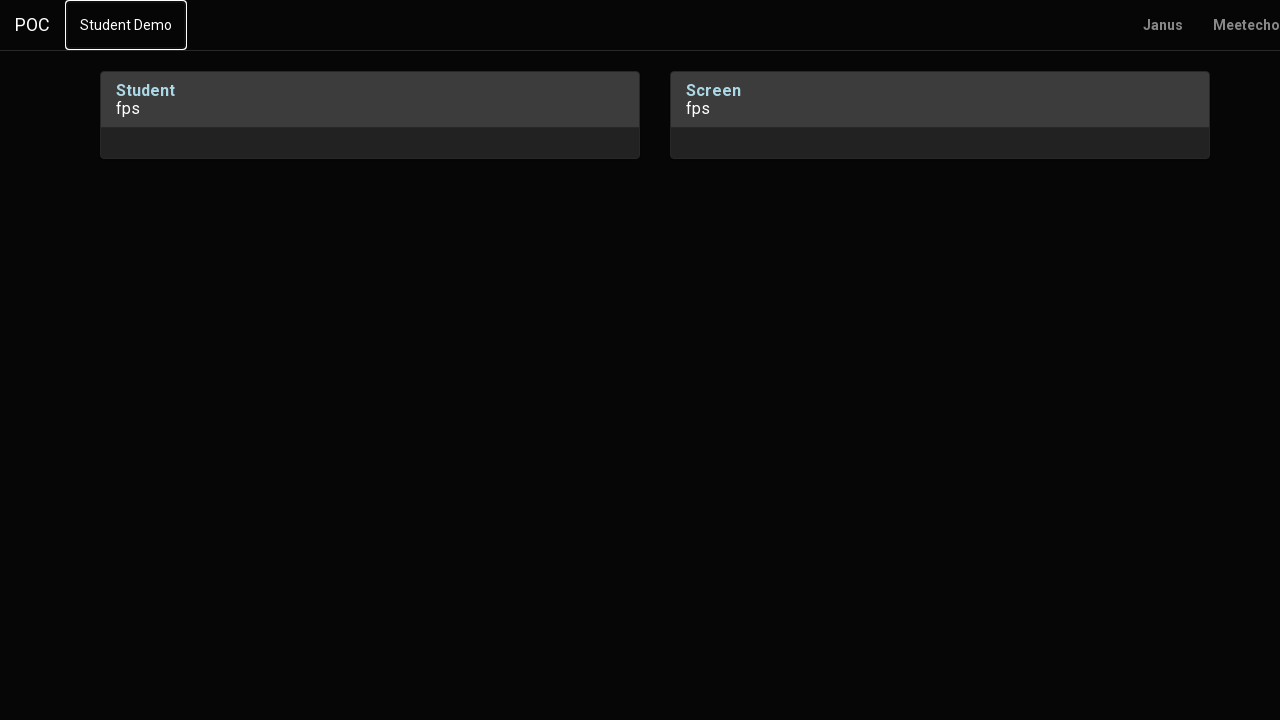

Pressed Tab again for further navigation
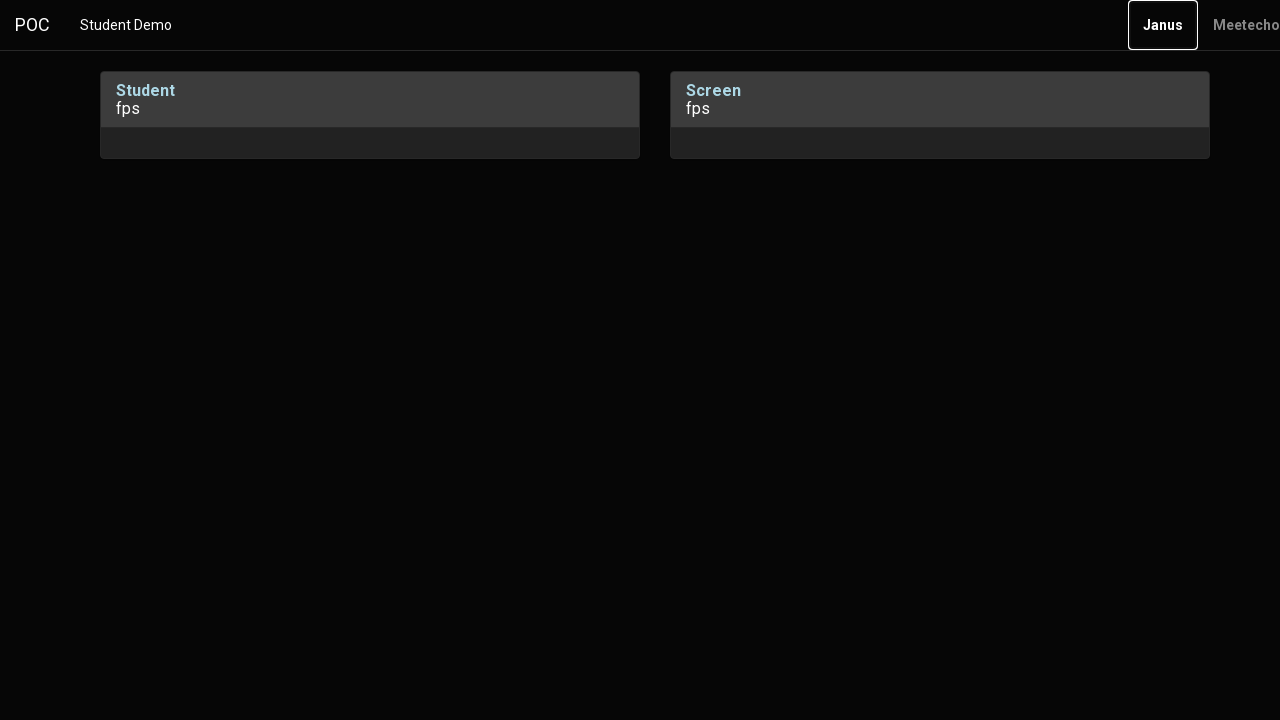

Waited 2 seconds after second Tab press
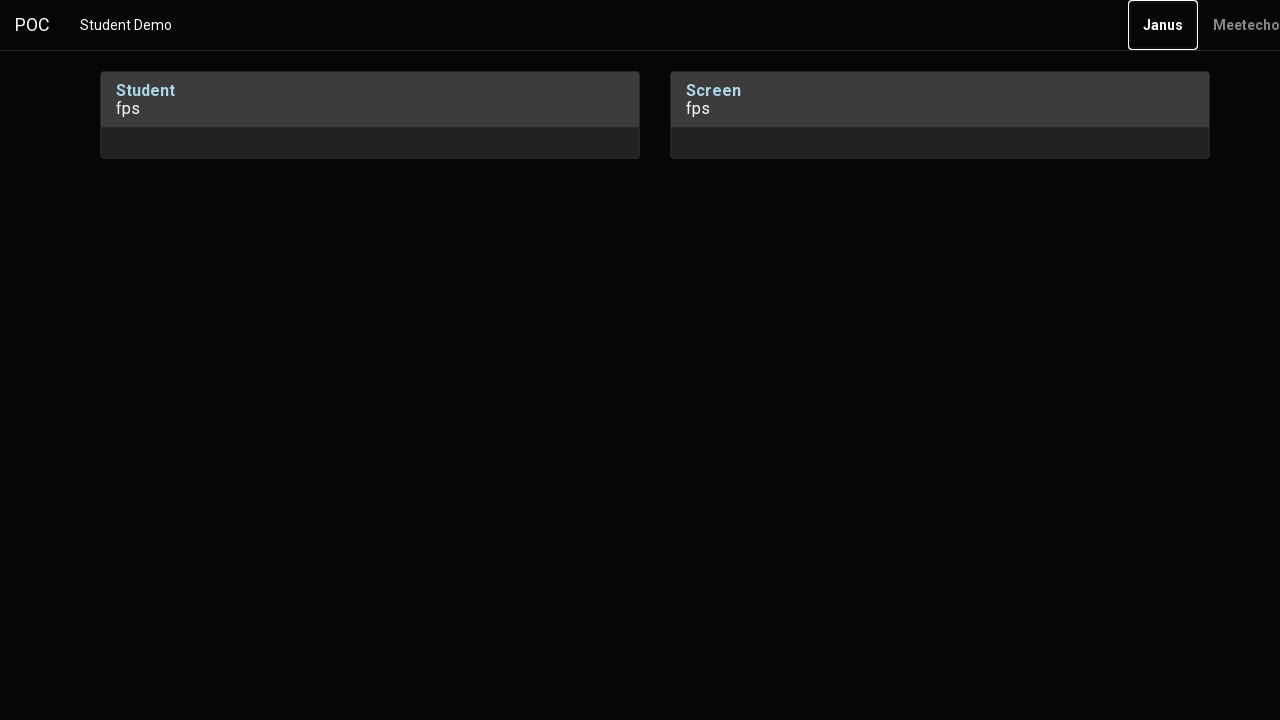

Pressed Enter to confirm final selection (media permissions)
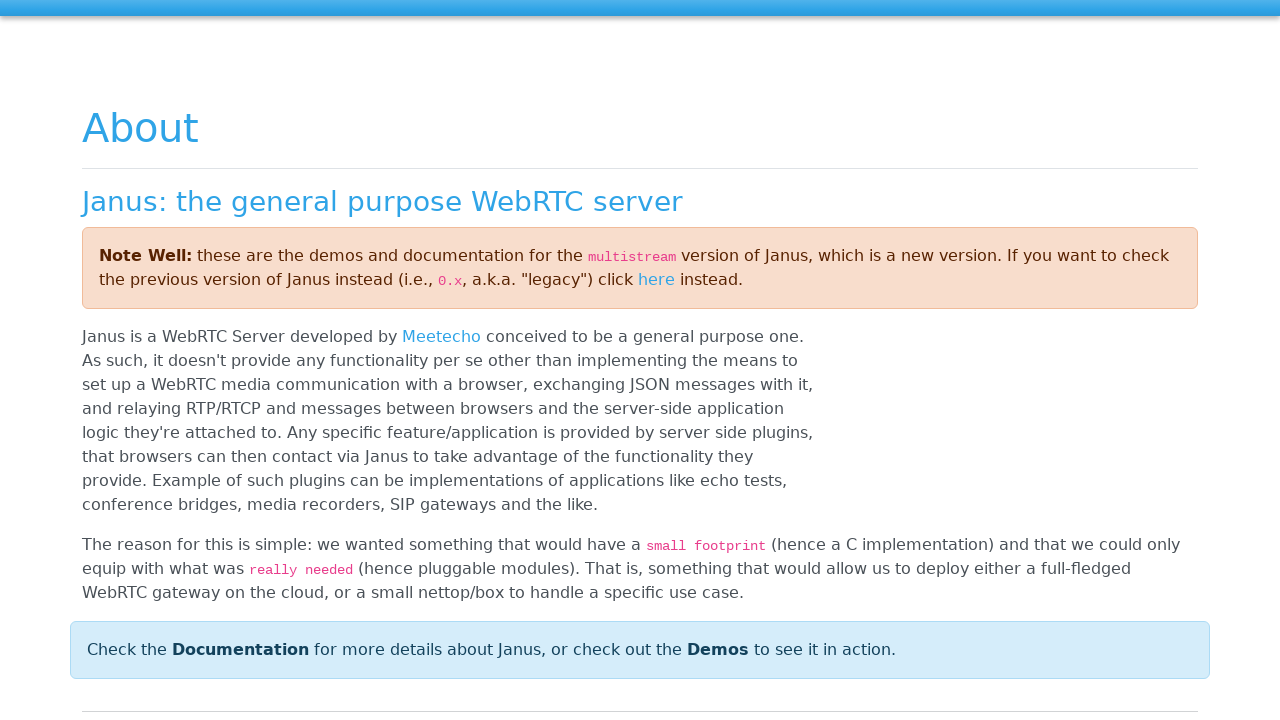

Waited 5 seconds for live session to establish
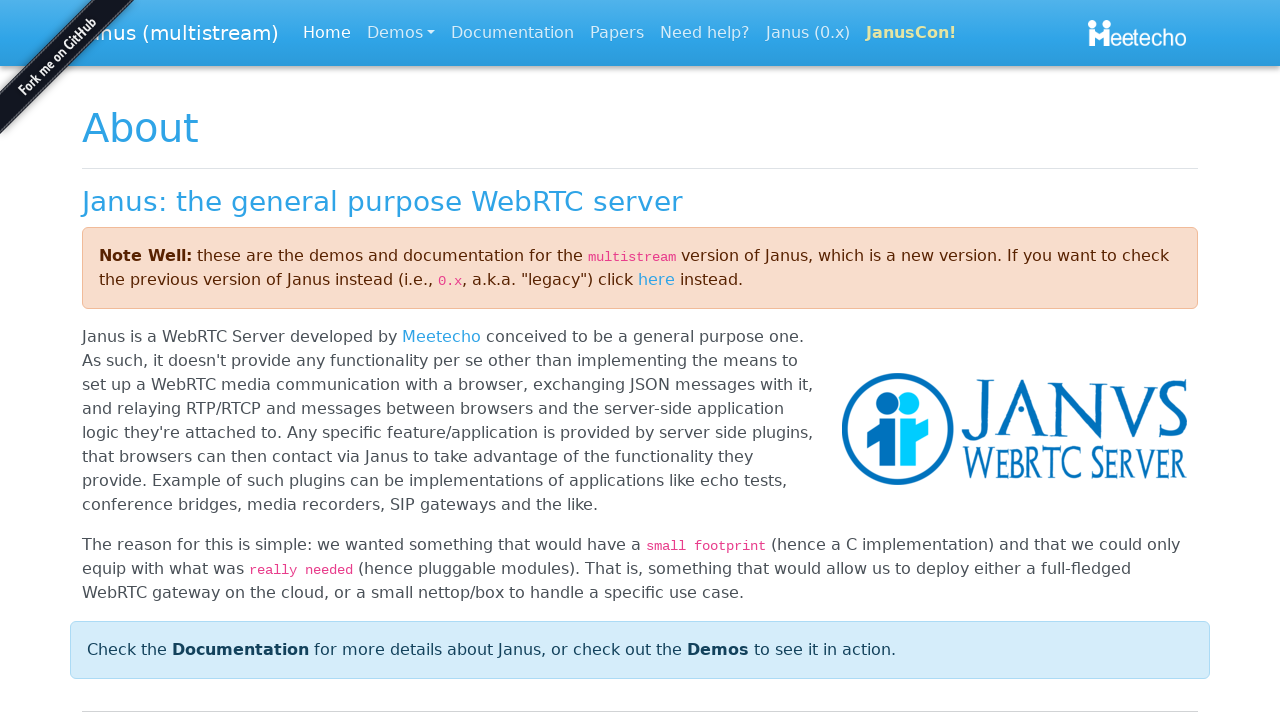

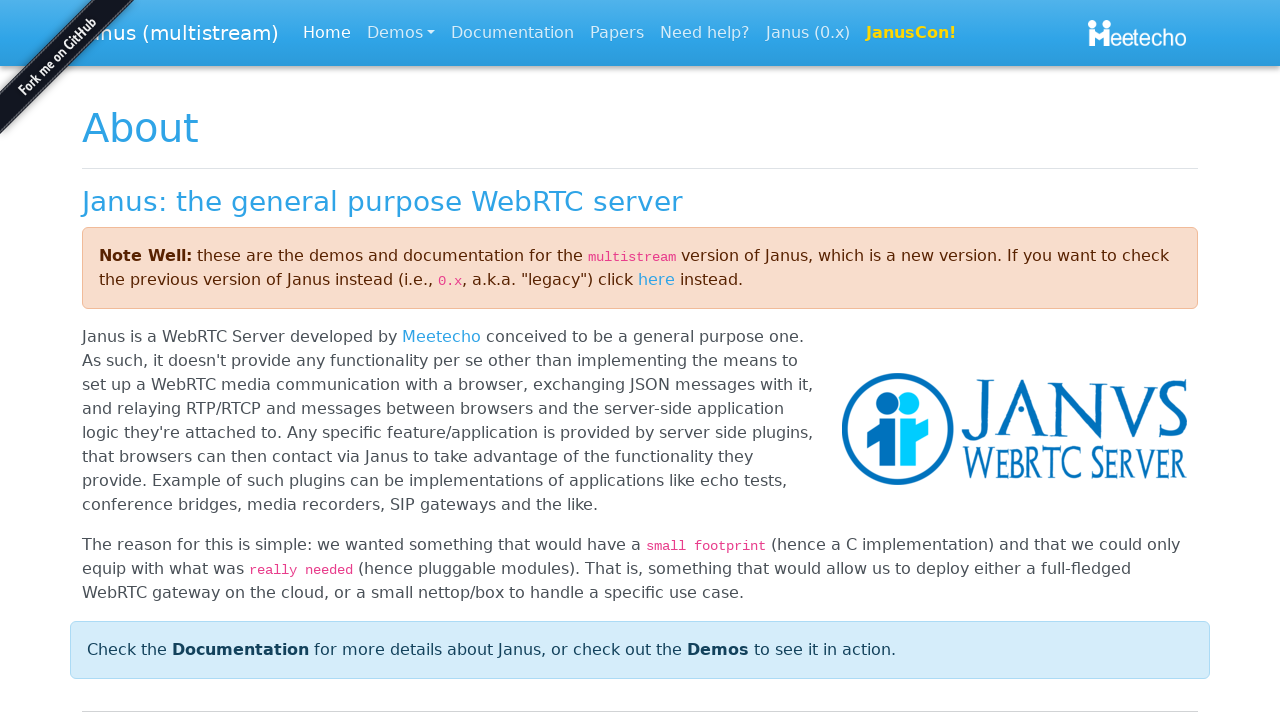